Tests a calculator application by performing the calculation 6 * 7 + 12 and verifying the result equals 54

Starting URL: https://seleniumbase.io/apps/calculator

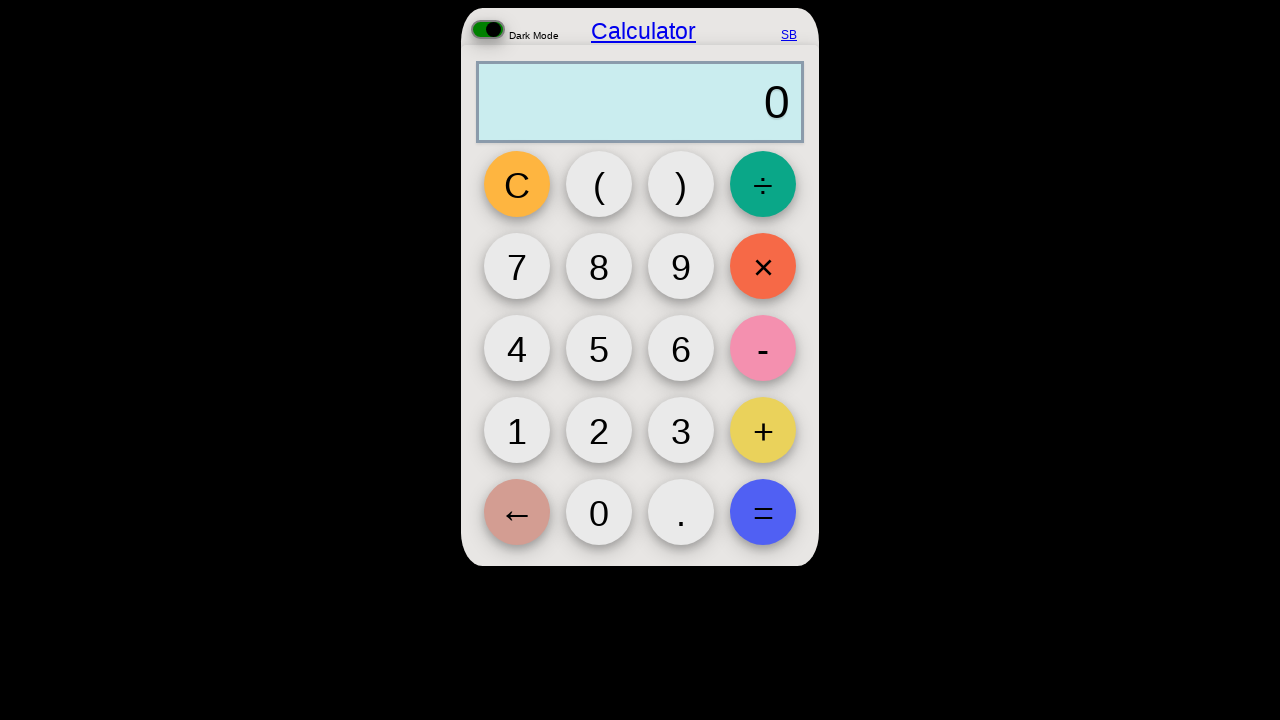

Clicked button 6 at (681, 348) on button[id="6"]
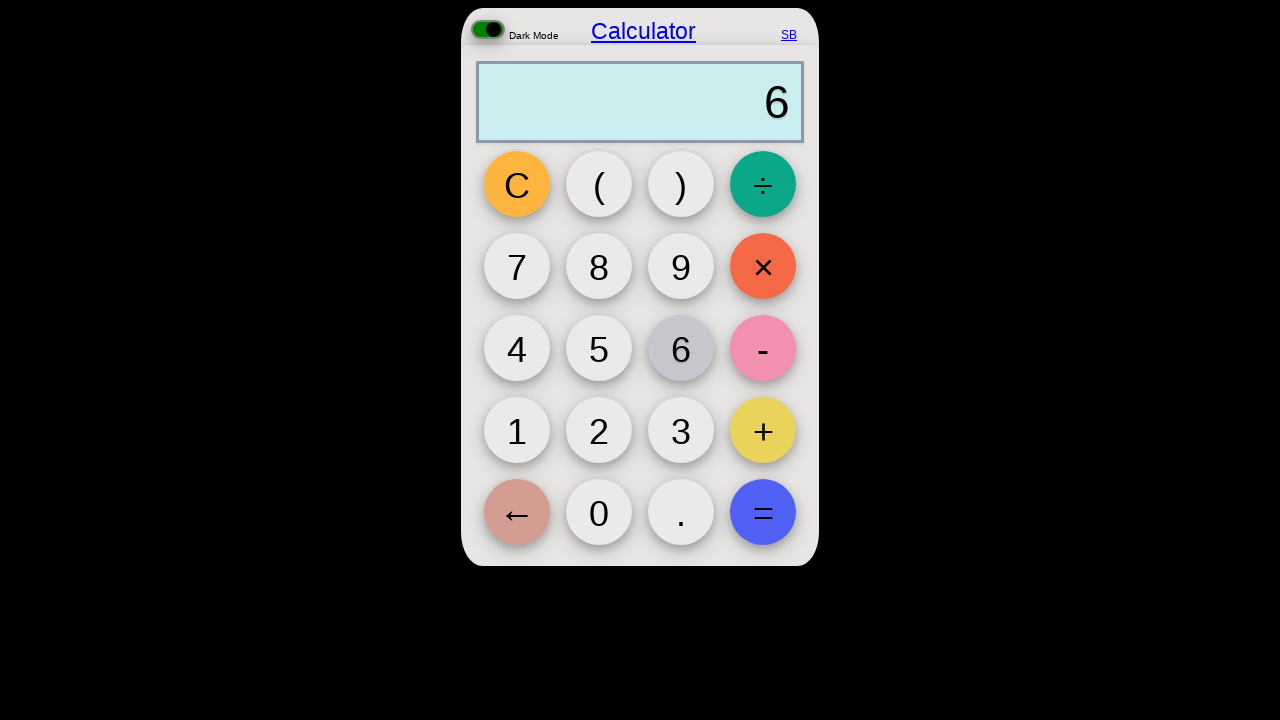

Clicked multiply operator at (763, 266) on button#multiply
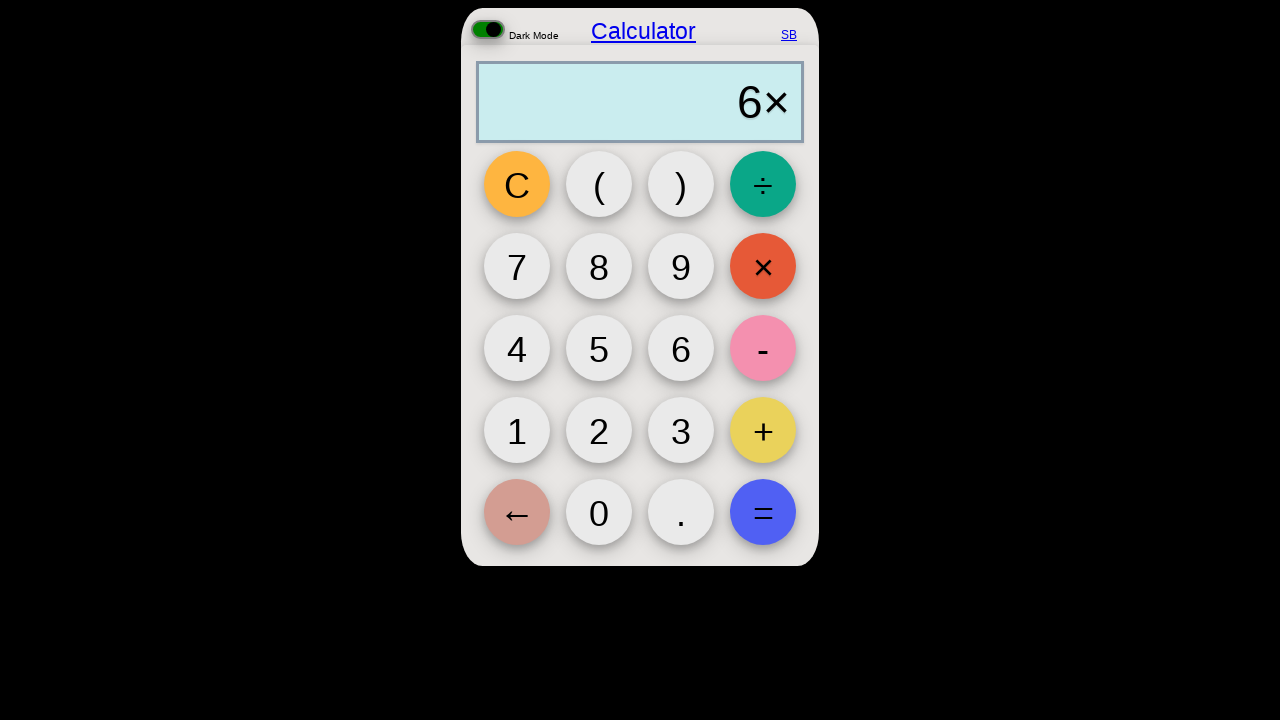

Clicked button 7 at (517, 266) on button[id="7"]
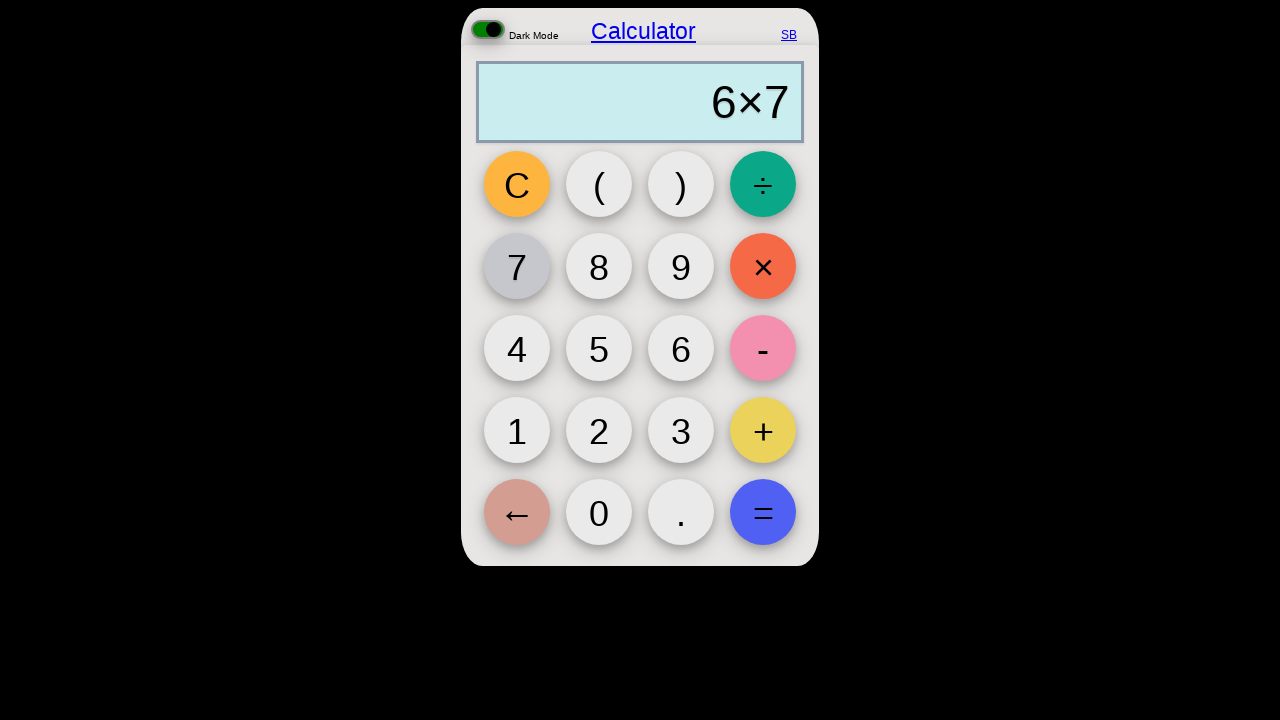

Clicked add operator at (763, 430) on button#add
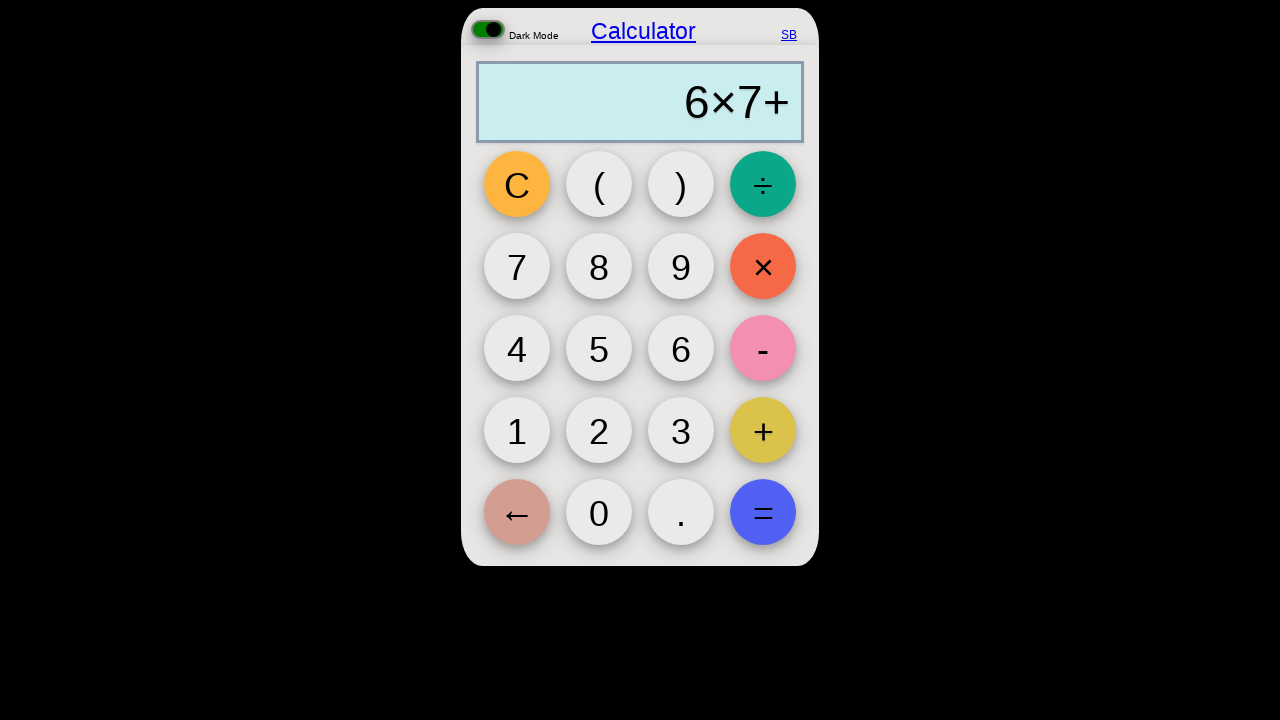

Clicked button 1 at (517, 430) on button[id="1"]
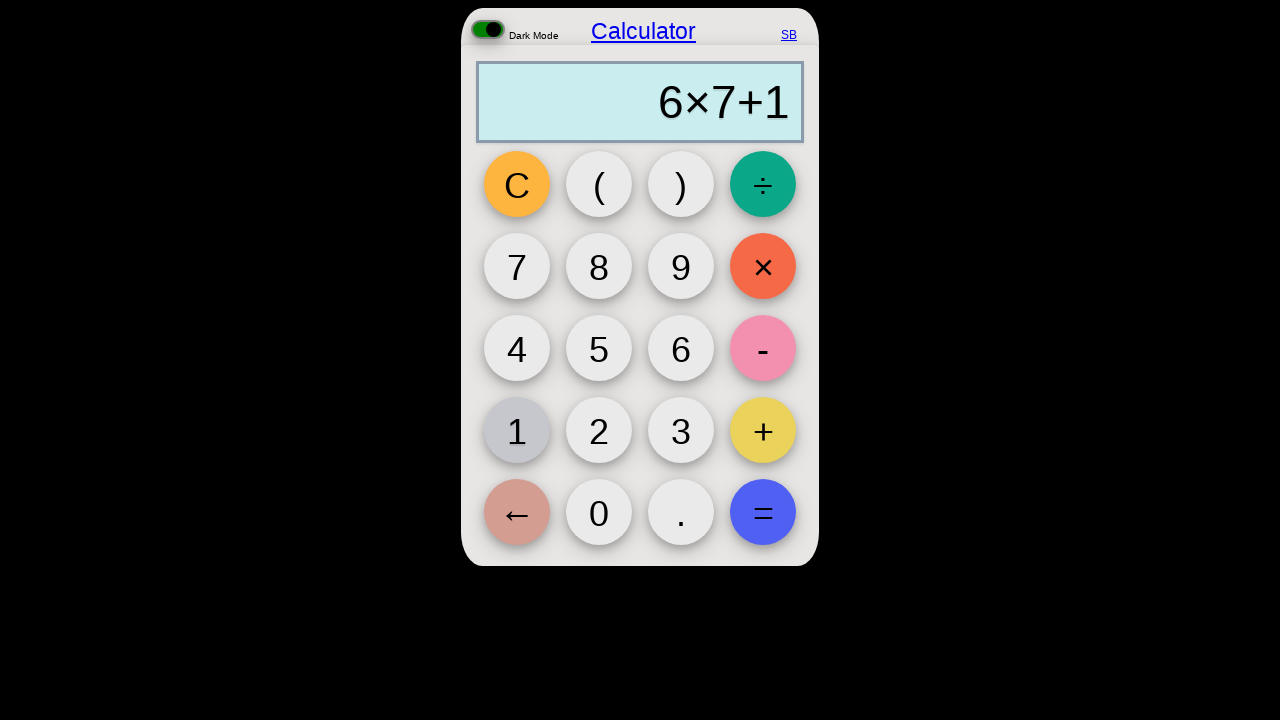

Clicked button 2 at (599, 430) on button[id="2"]
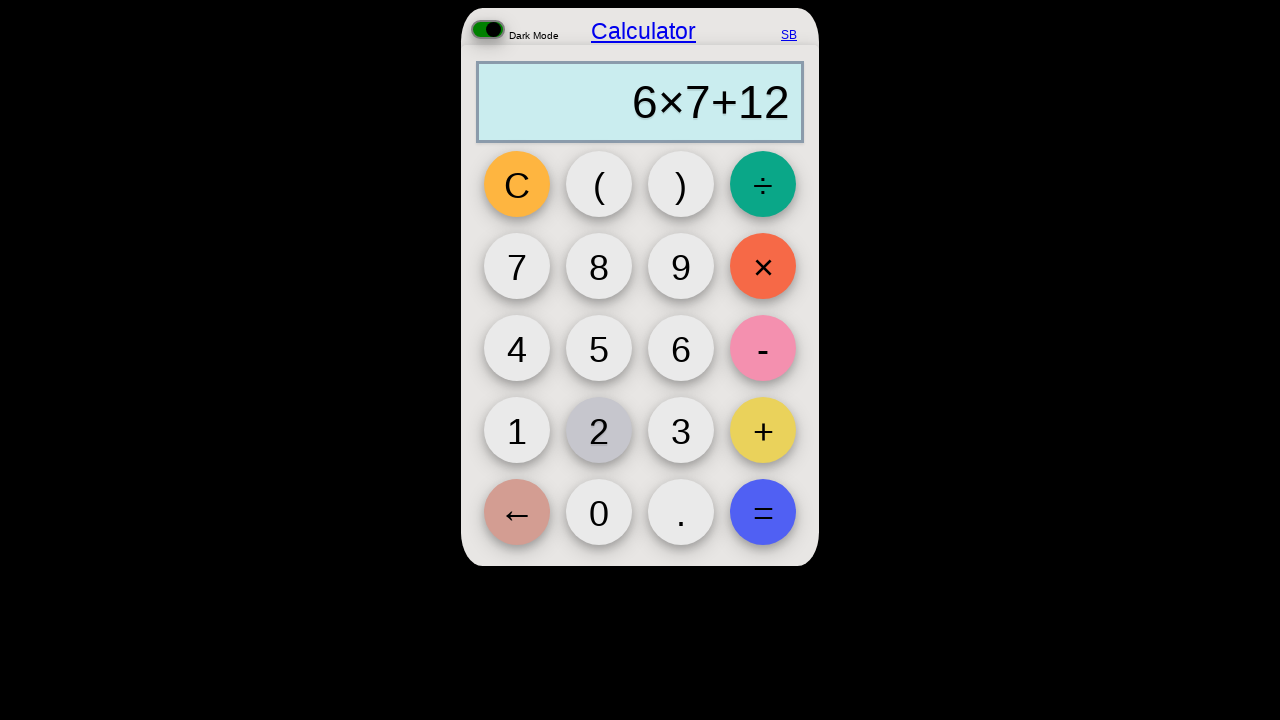

Clicked equals button to calculate result at (763, 512) on button#equal
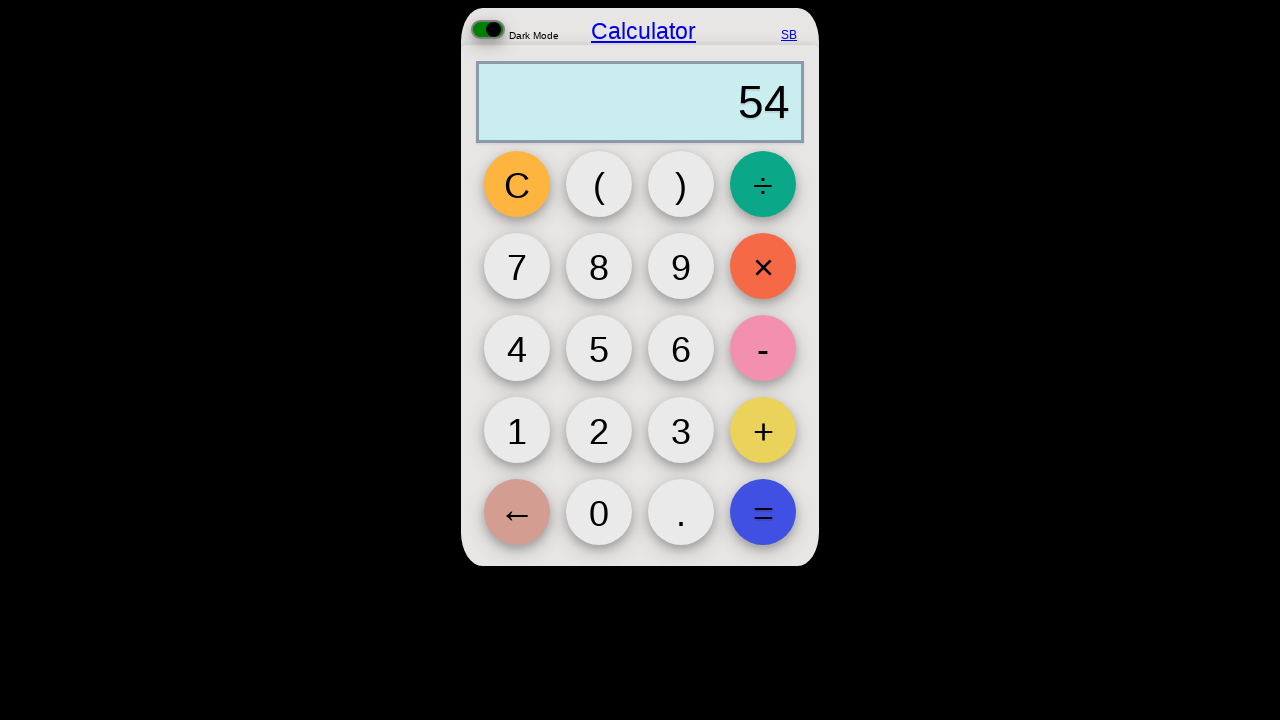

Verified calculator output equals 54
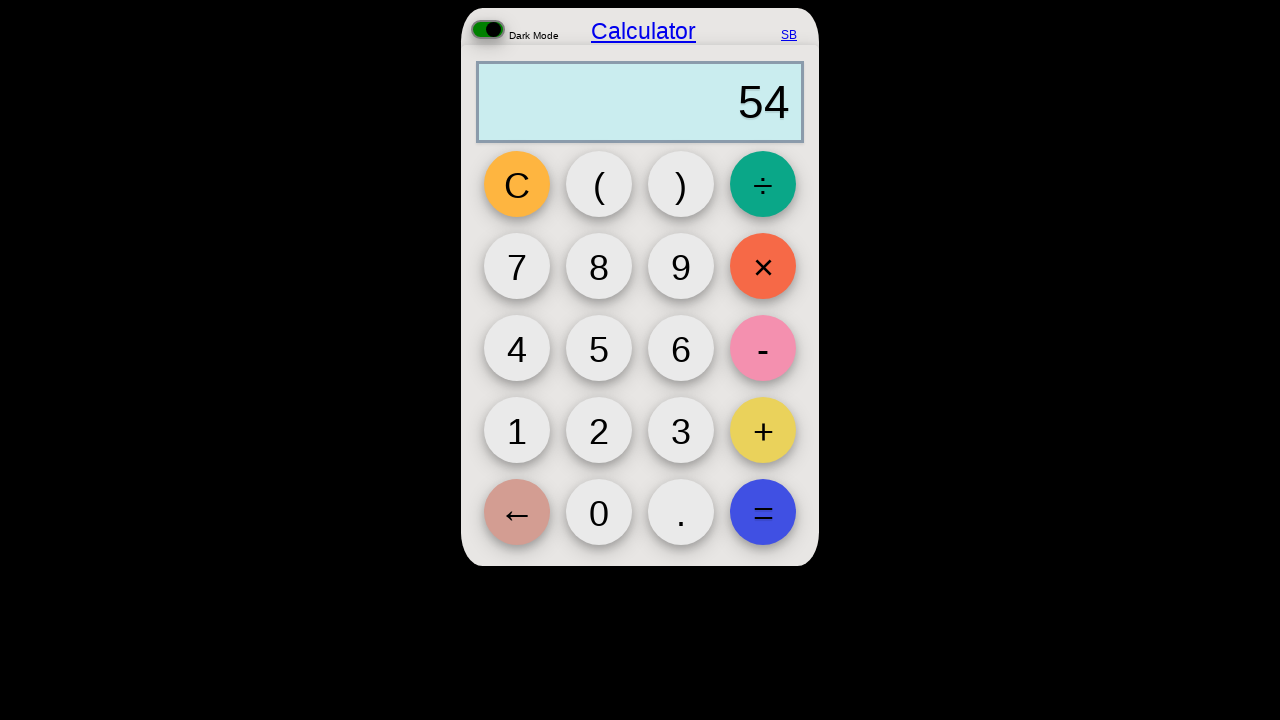

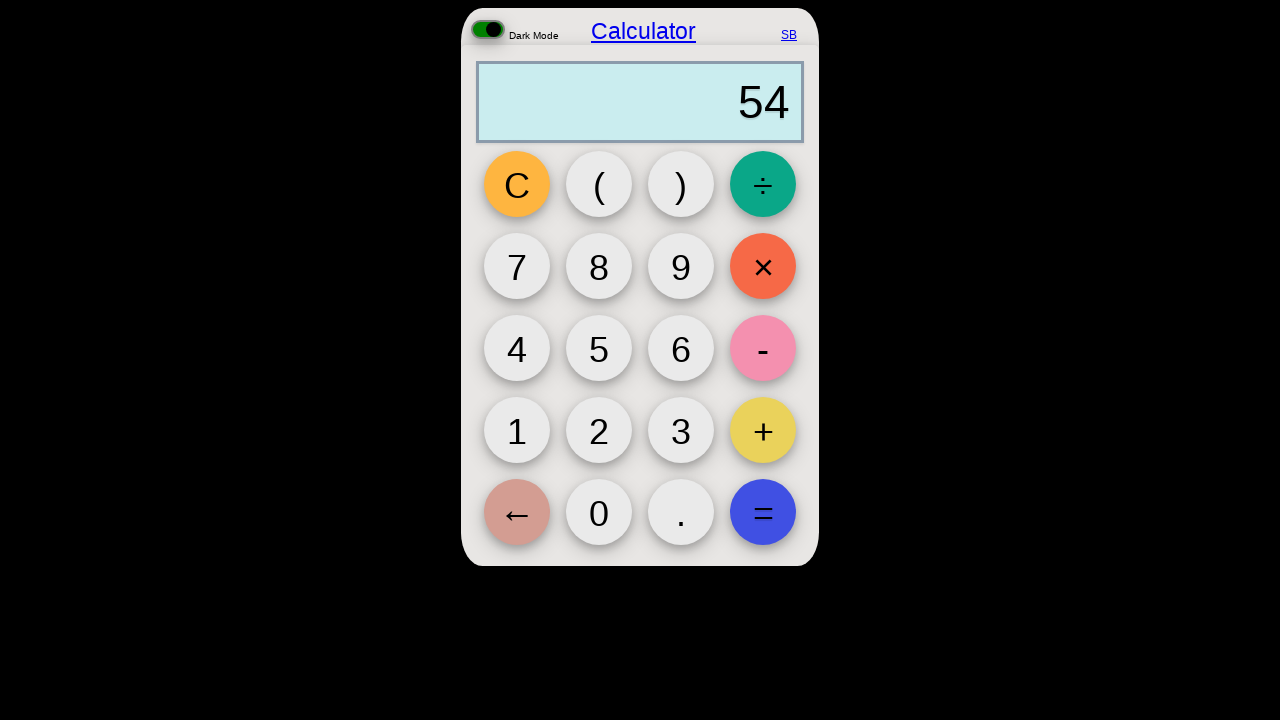